Tests the Hire Developers form on bytestechnolab.com UK site by filling in name, email, contact number, company URL, selecting dropdown options, and submitting the form.

Starting URL: https://www.bytestechnolab.com/uk/hire-developers

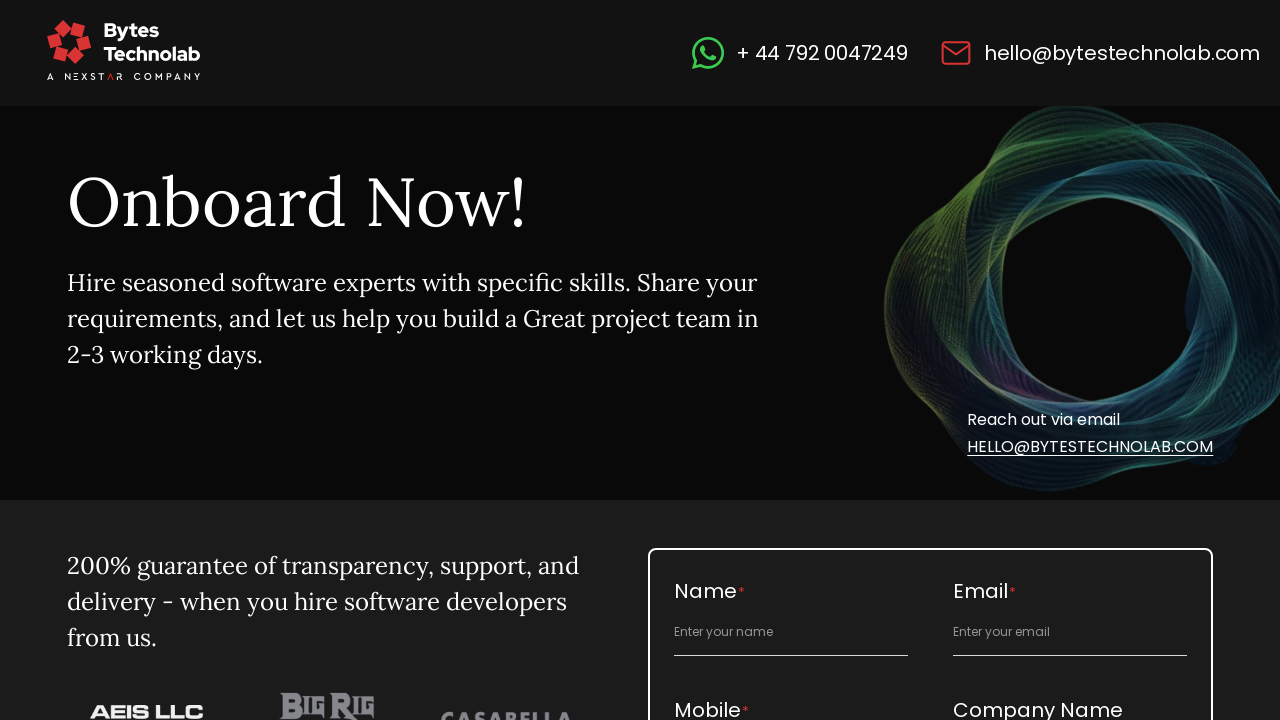

Filled full name field with 'William Taylor' on #full_name
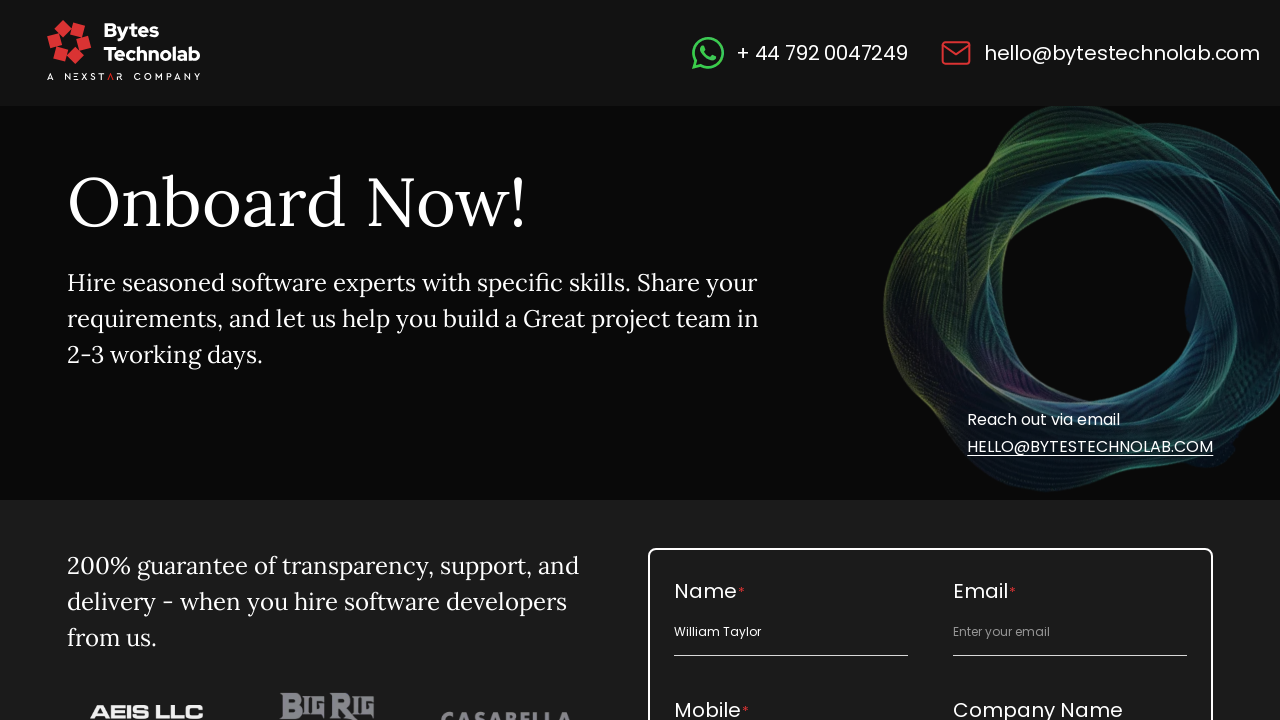

Filled email field with 'william.taylor@testmail.co.uk' on #email_id
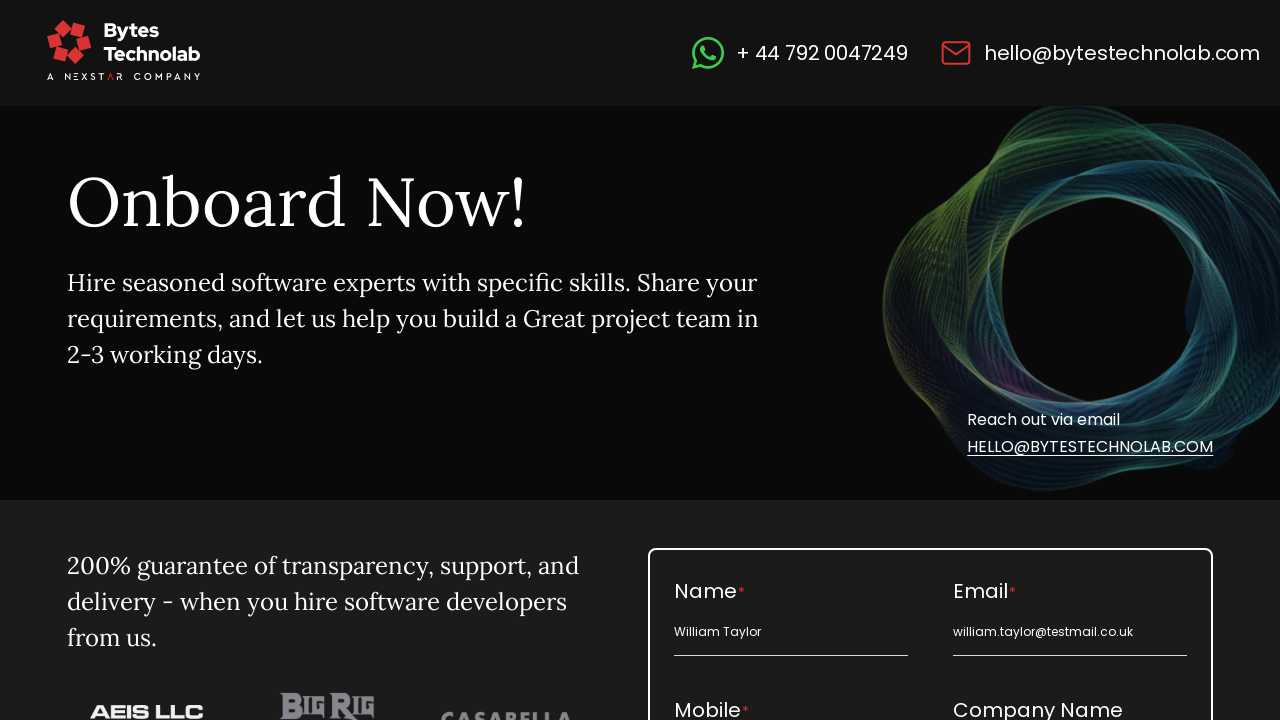

Filled contact number field with '4477654321098' on #contact_number
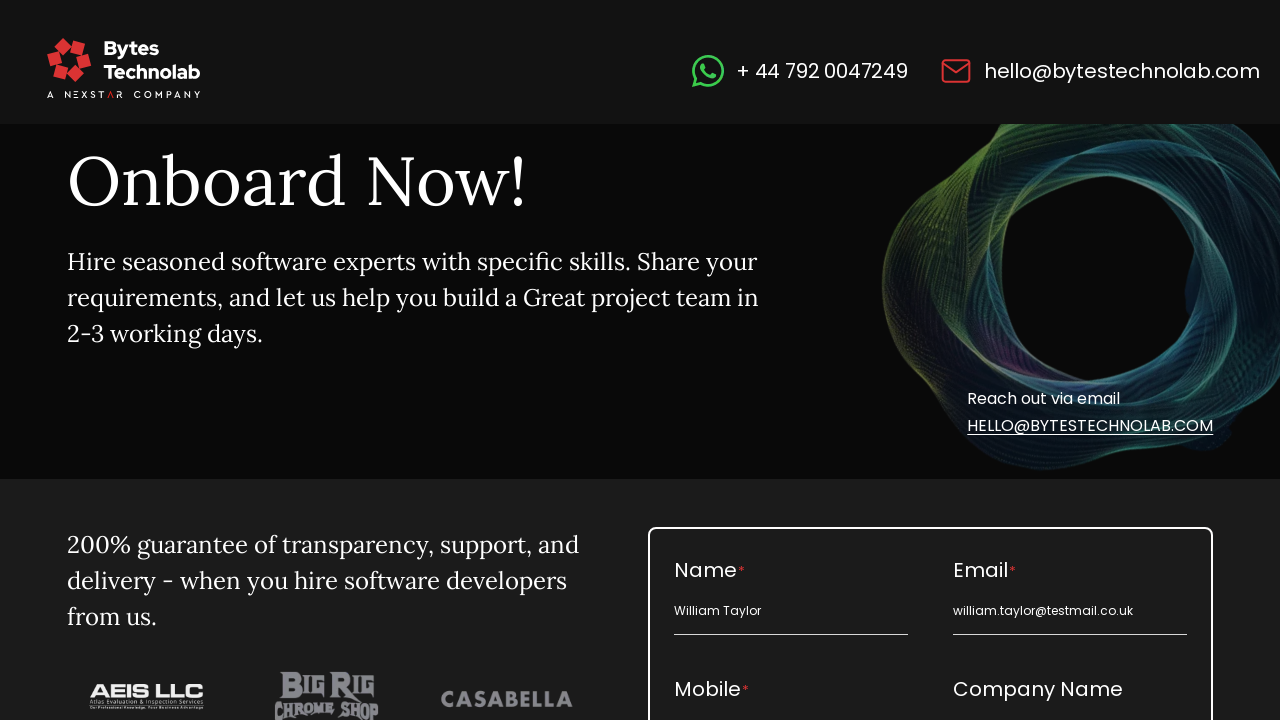

Filled company URL field with 'Taylor UK Dev Ltd' on #company_url
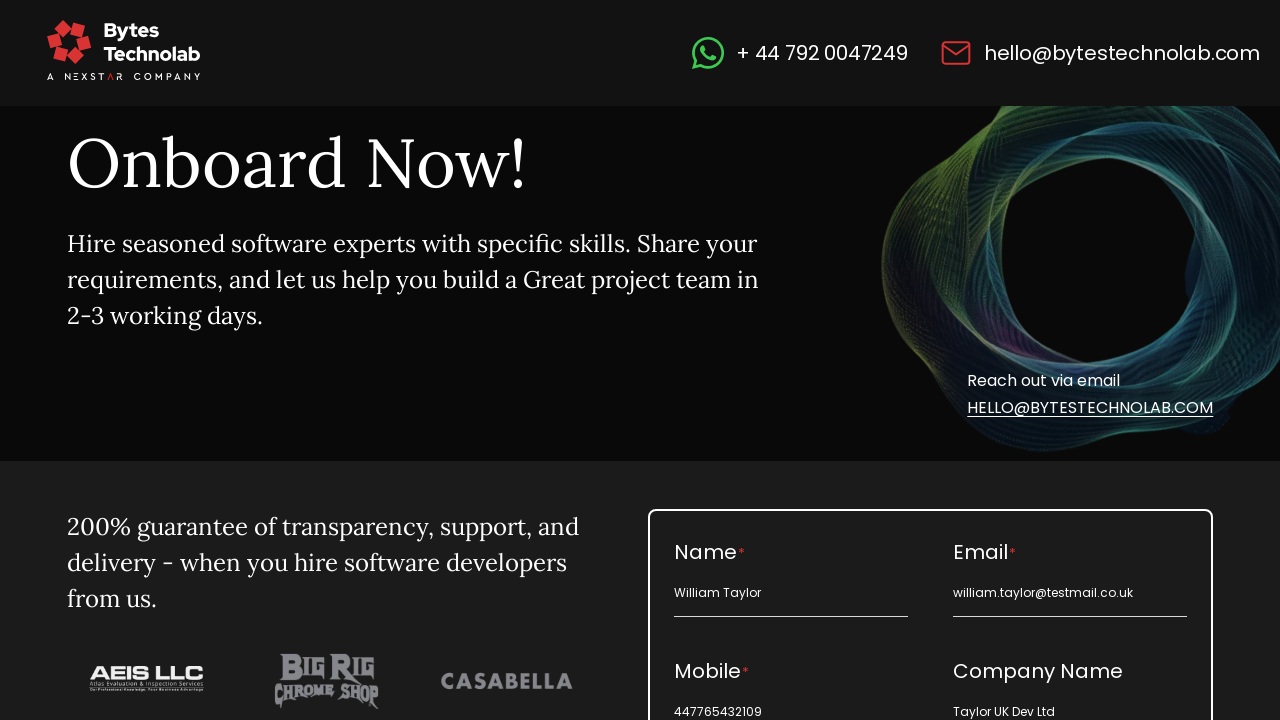

Selected service dropdown option at index 1 on #service_label
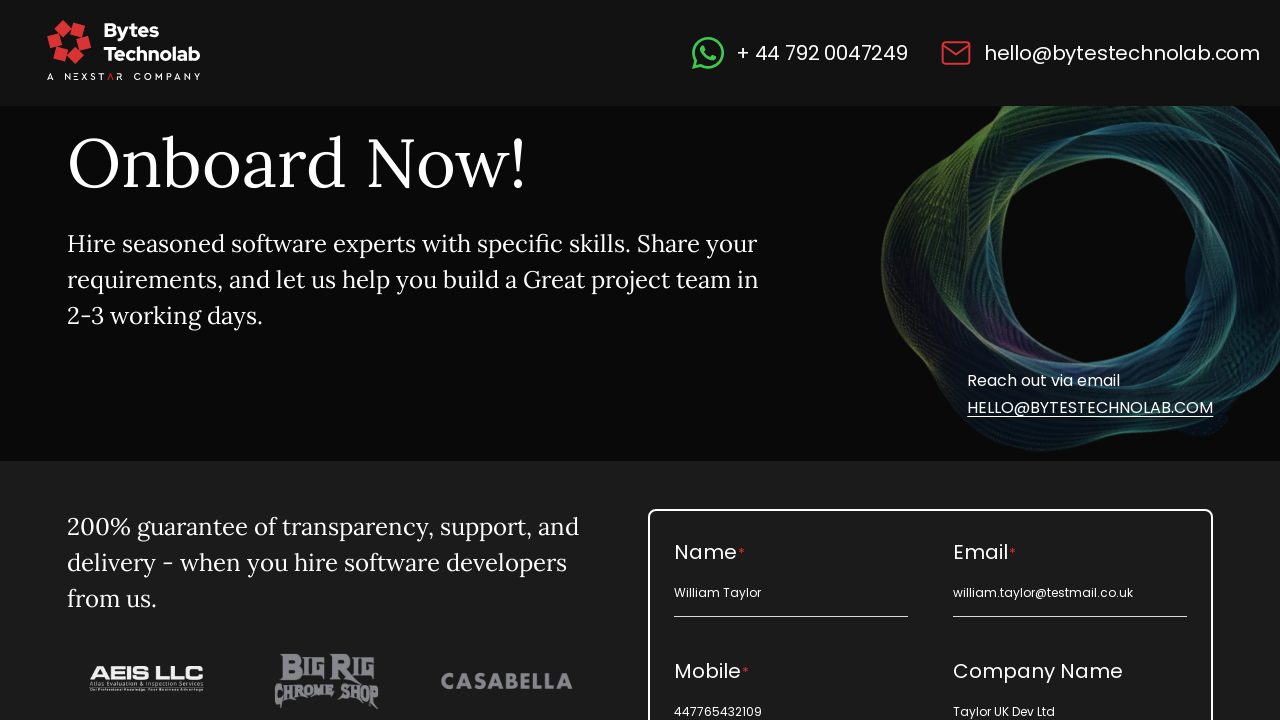

Selected budget dropdown option at index 1 on #budget_label
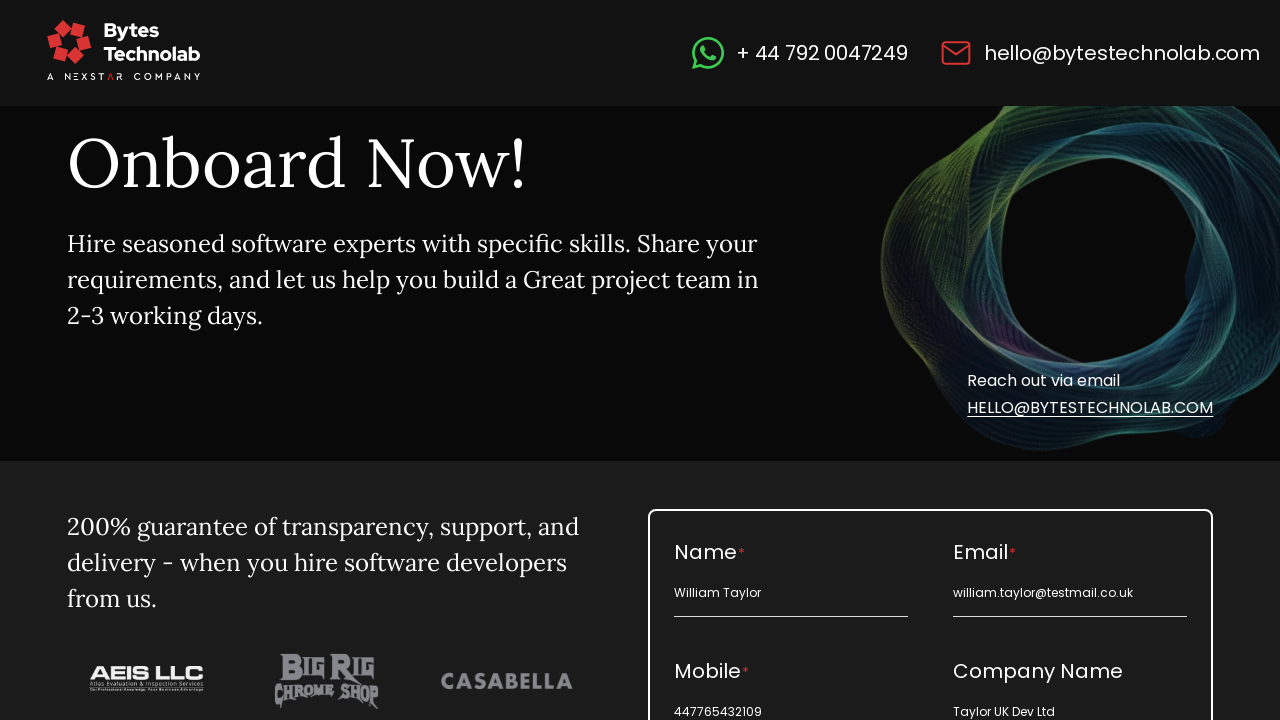

Selected requirement dropdown option at index 1 on #requirement_label
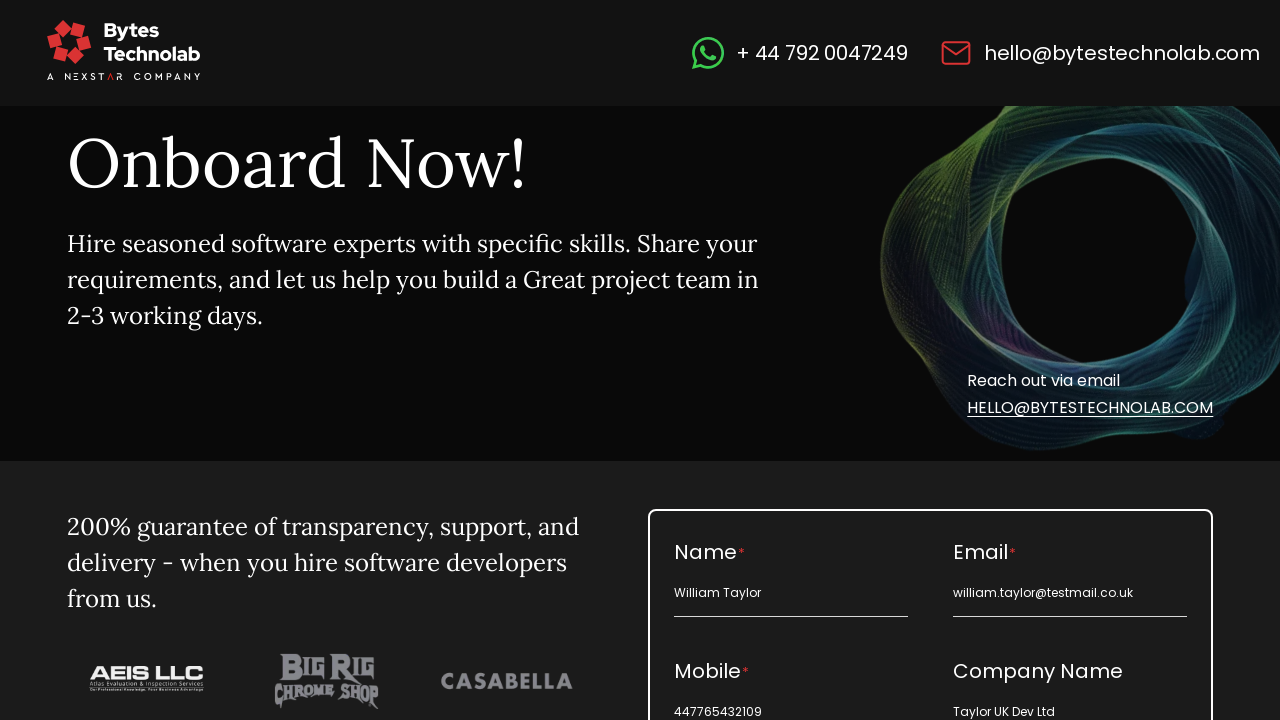

Selected start dropdown option at index 1 on #start_label
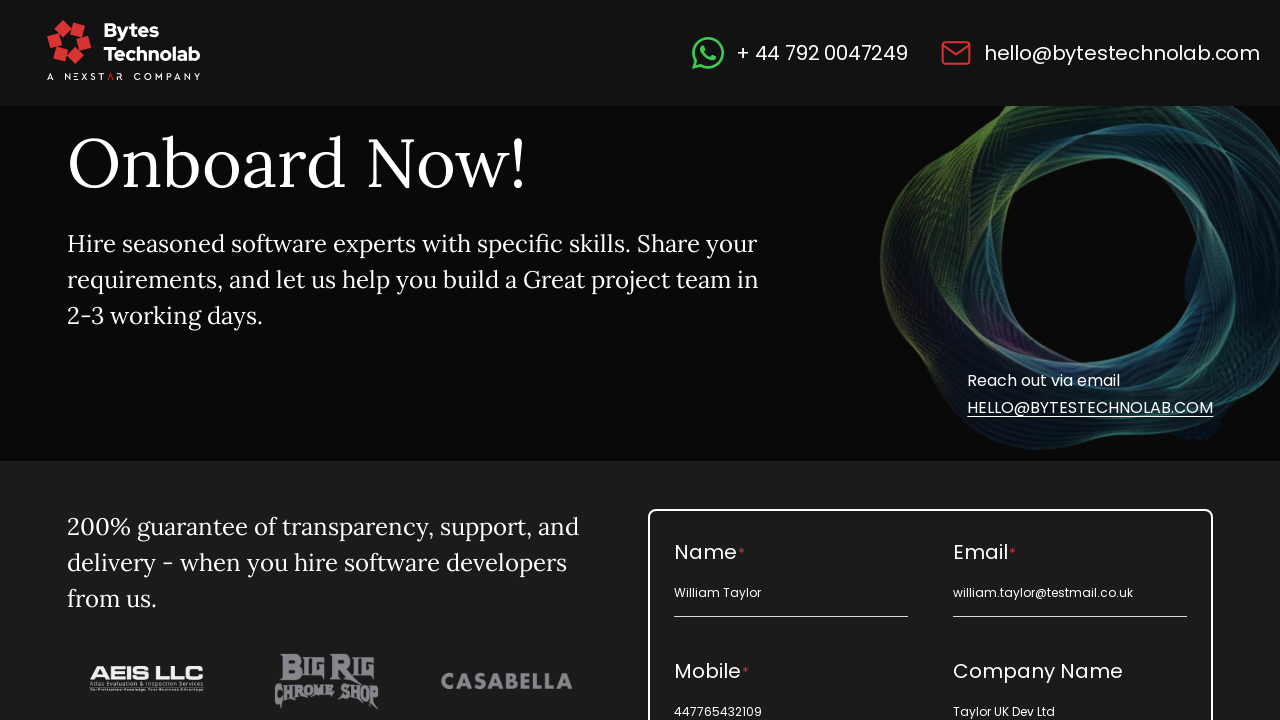

Filled project description field with 'Automation testing Hire Developers form from UK' on #project_description
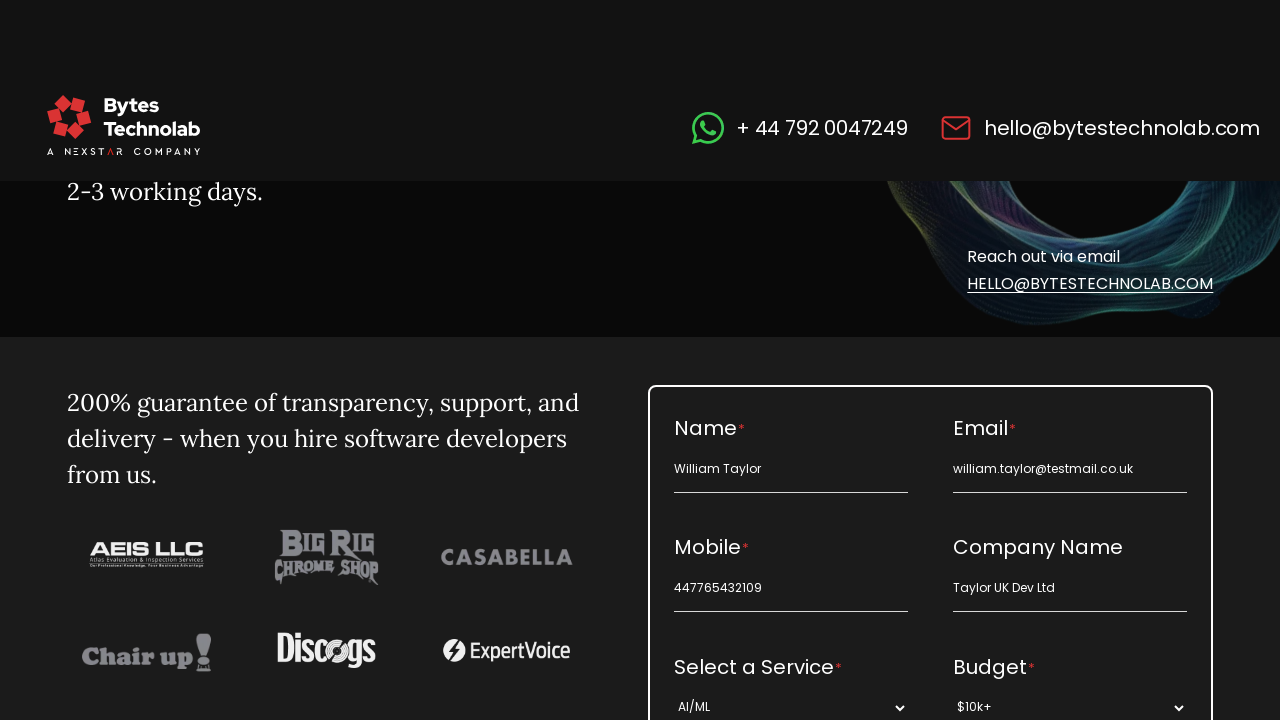

Clicked submit button to submit the form at (931, 361) on .primary_btn
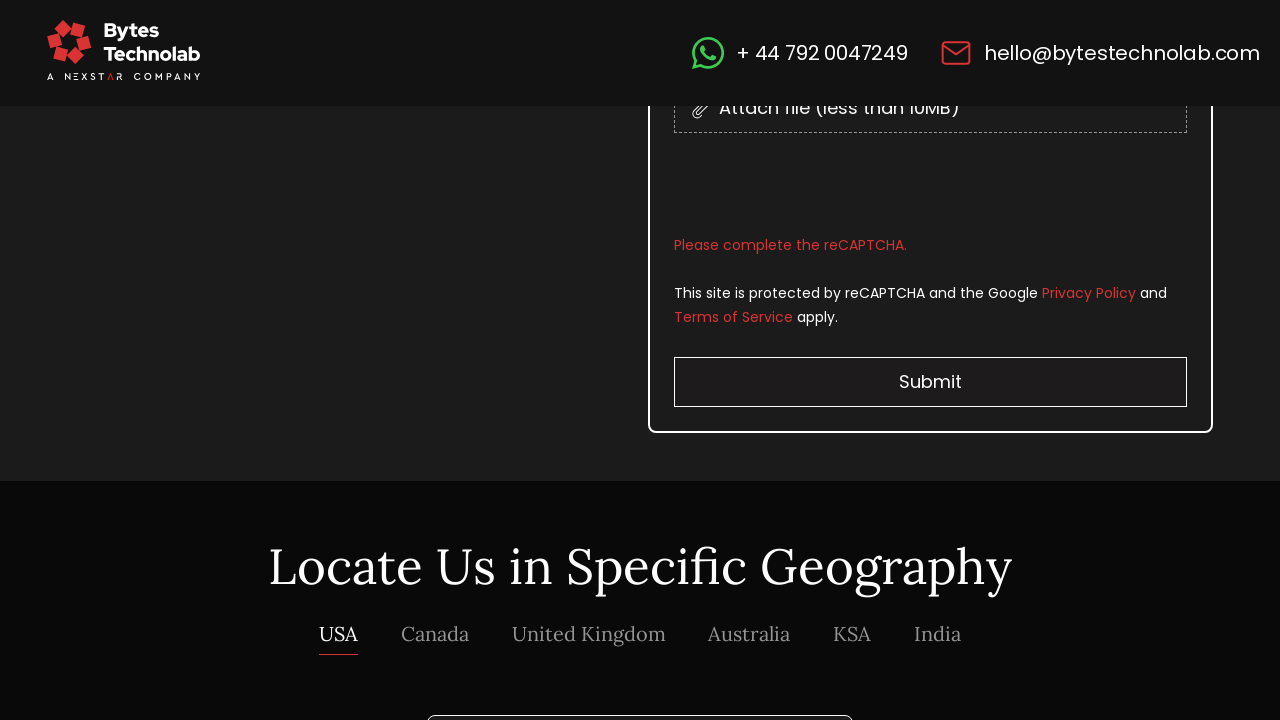

Waited 3 seconds for form submission to complete
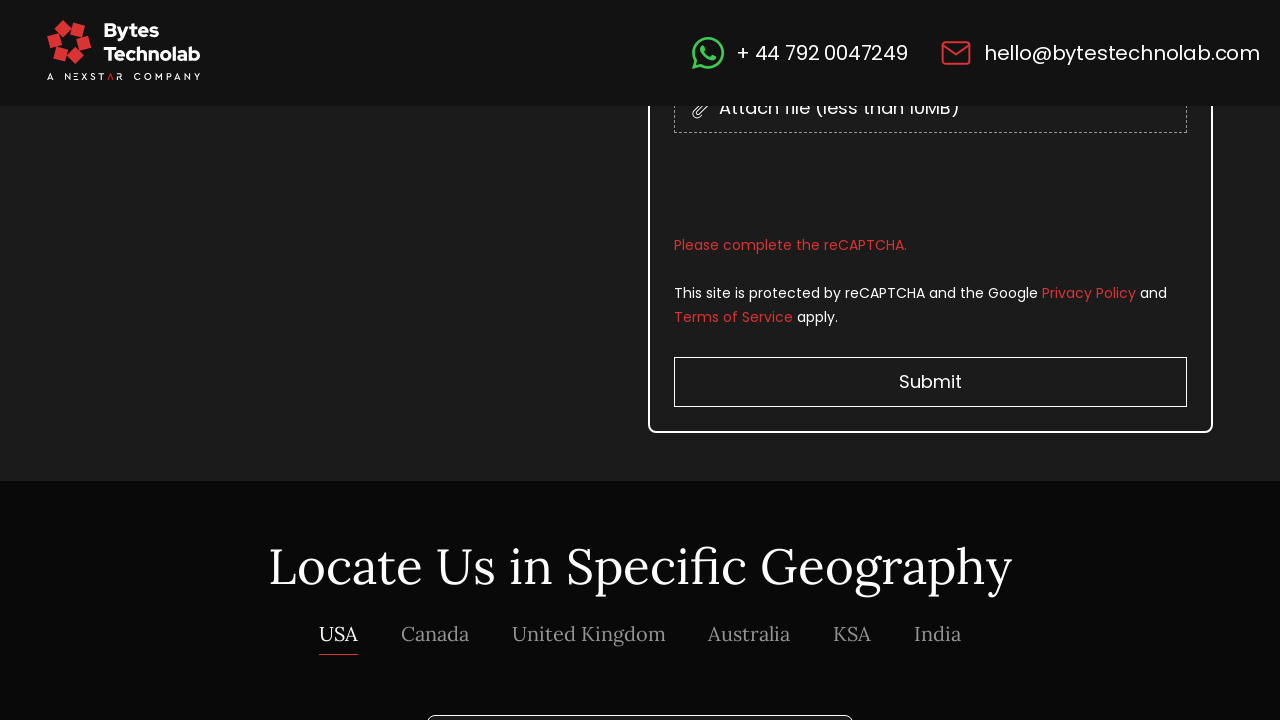

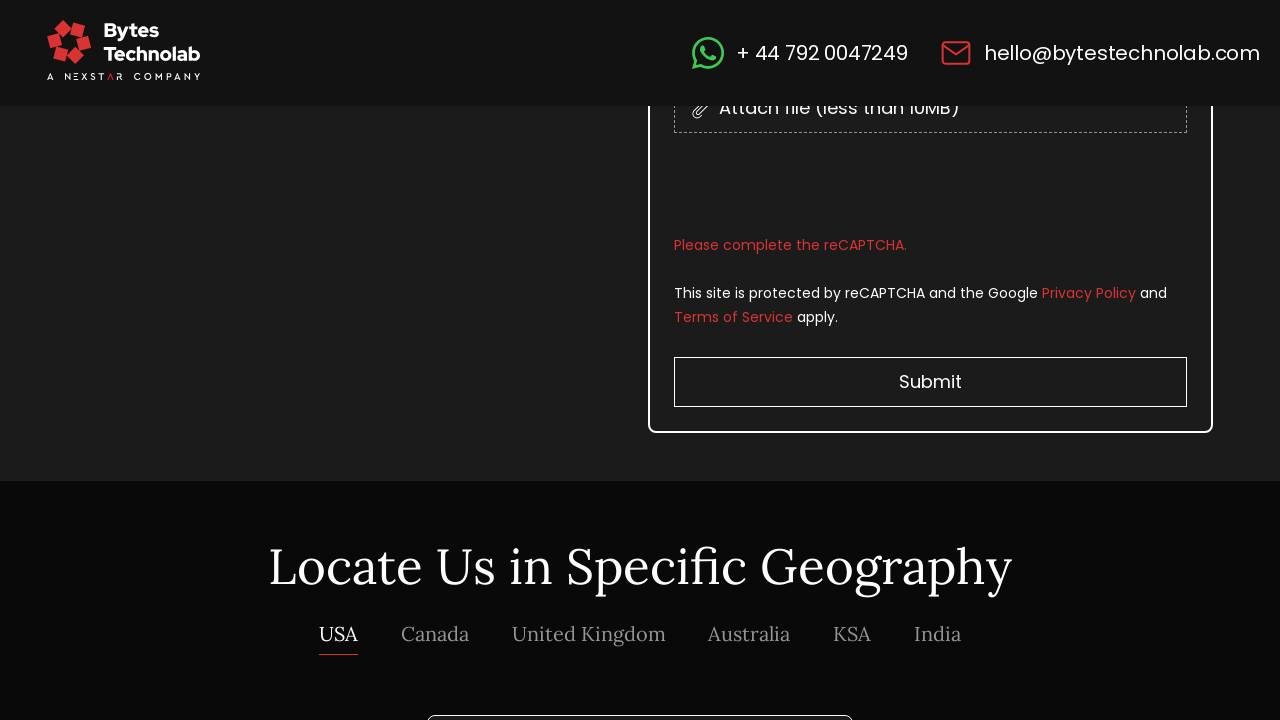